Tests file upload functionality on a demo page by selecting a file input, uploading a file, and then deselecting it to verify upload/deselect behavior works correctly.

Starting URL: https://formstone.it/components/upload/demo/

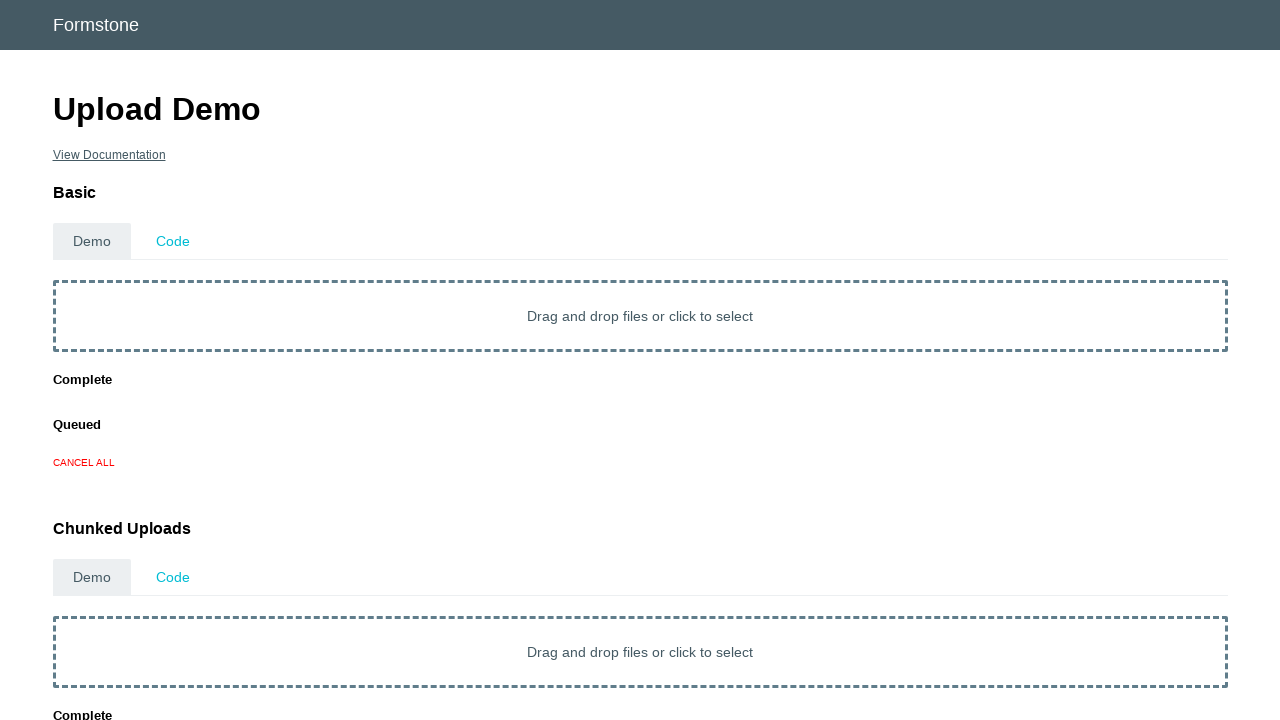

Navigated to file upload demo page
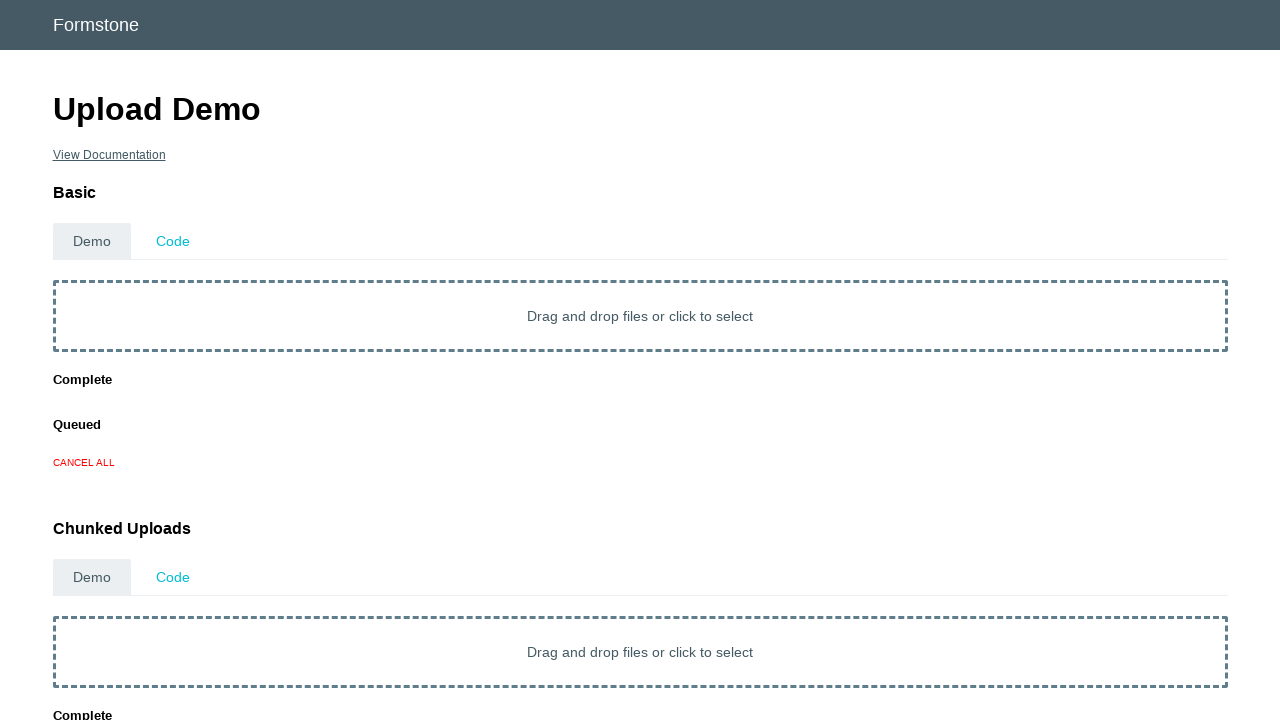

Located file input element
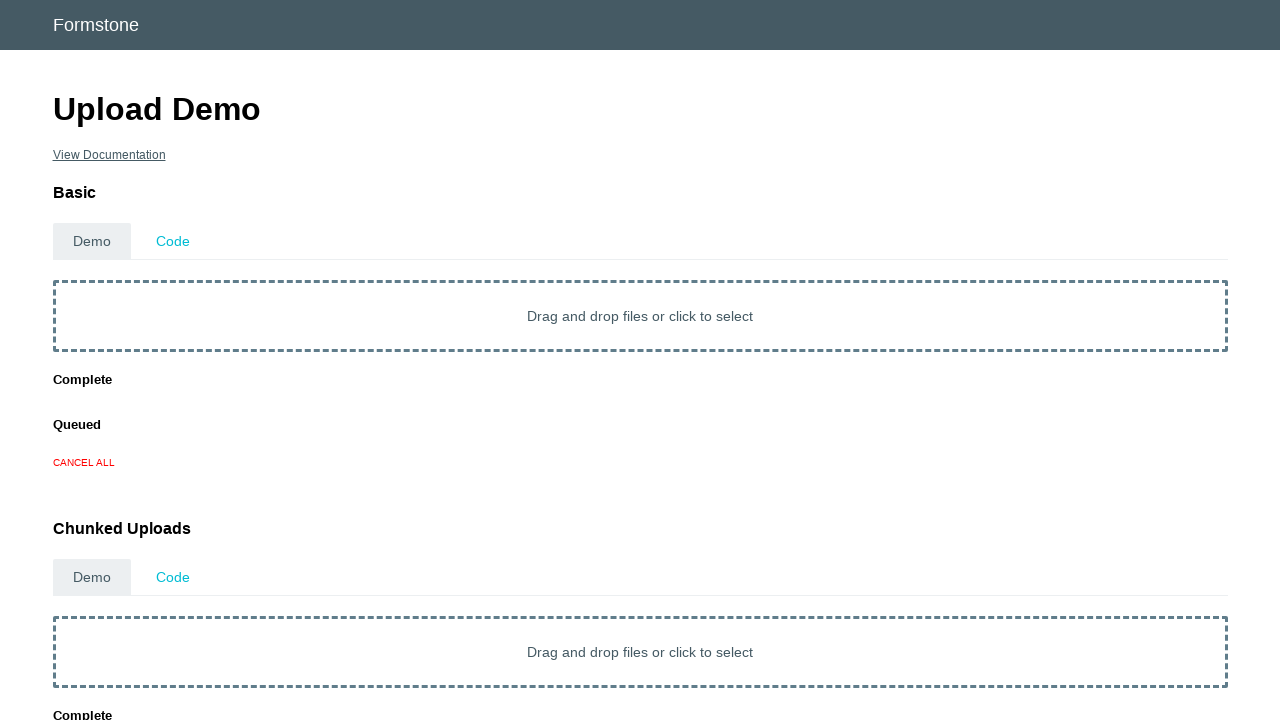

Uploaded test image file (test_image.jpg) via file input
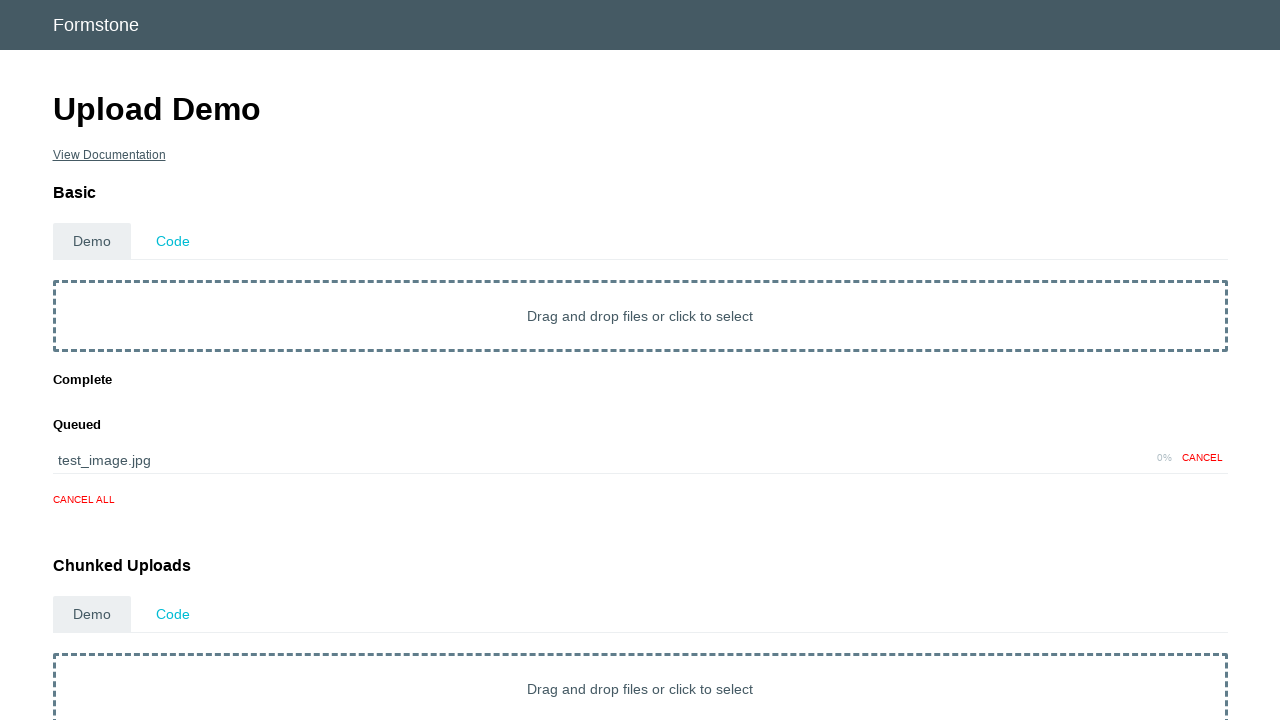

Waited 2 seconds for upload to process
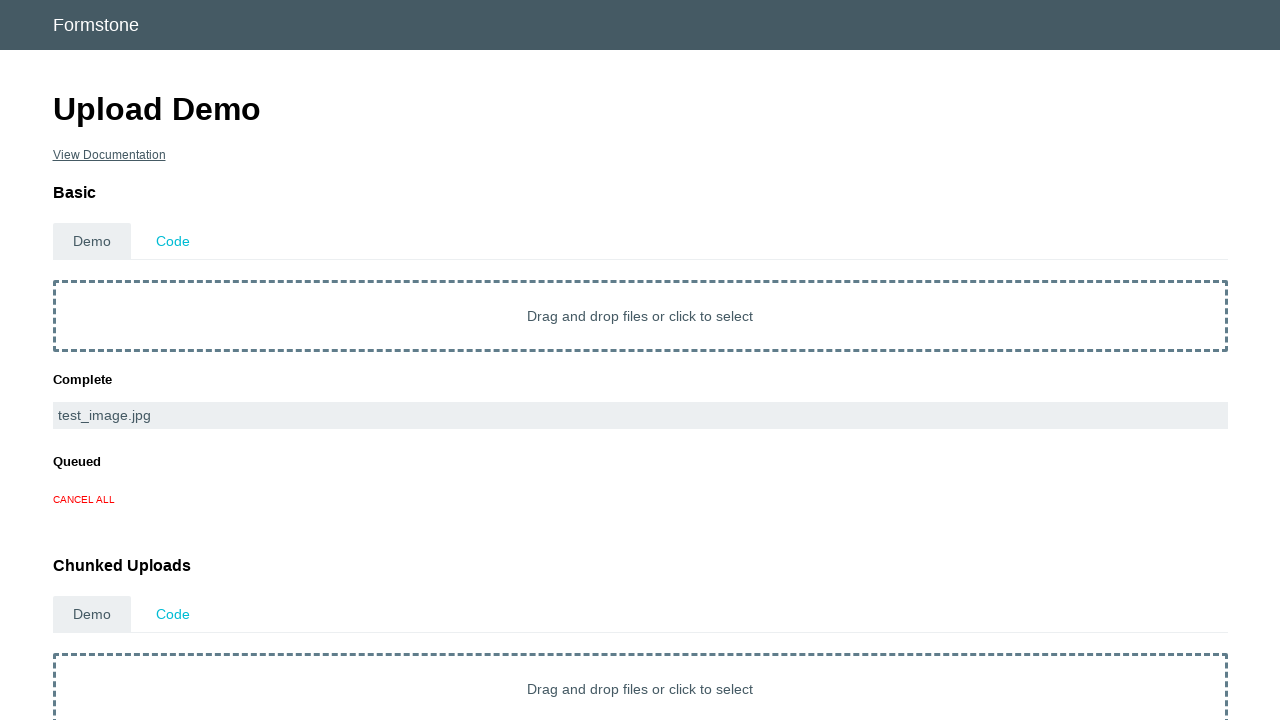

Cleared file input by deselecting uploaded file
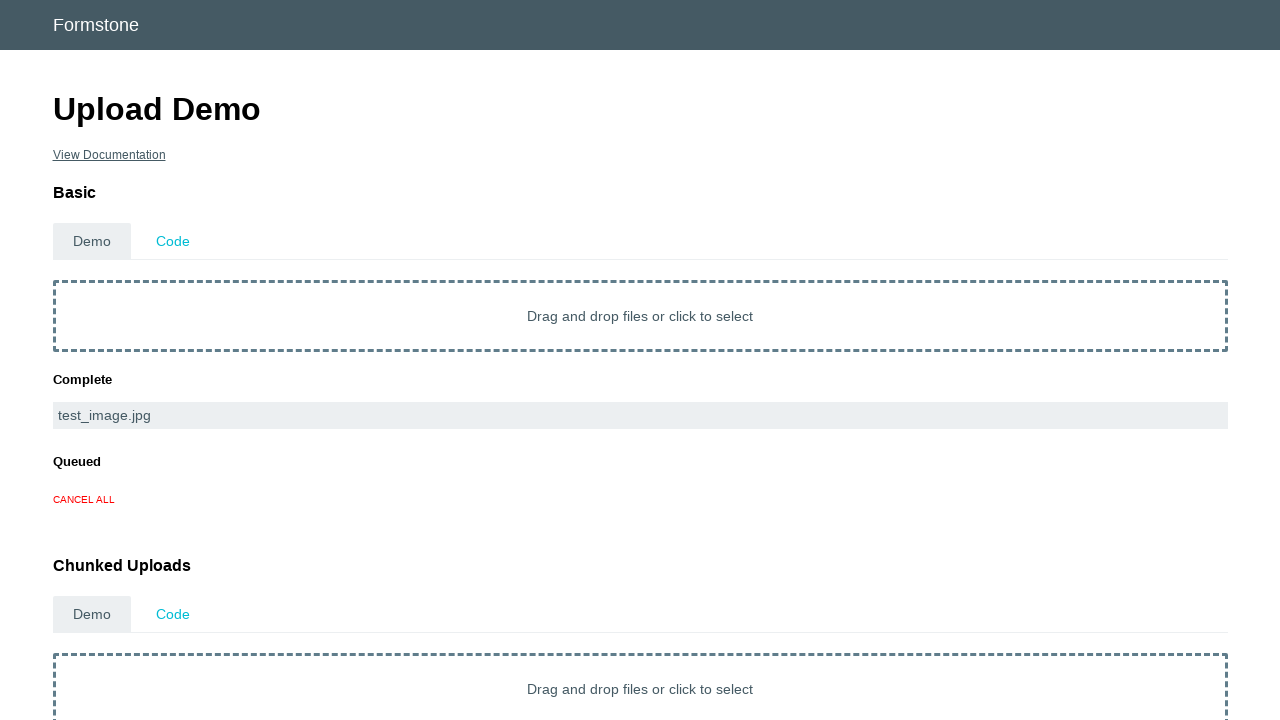

Waited 1 second to verify file deselection
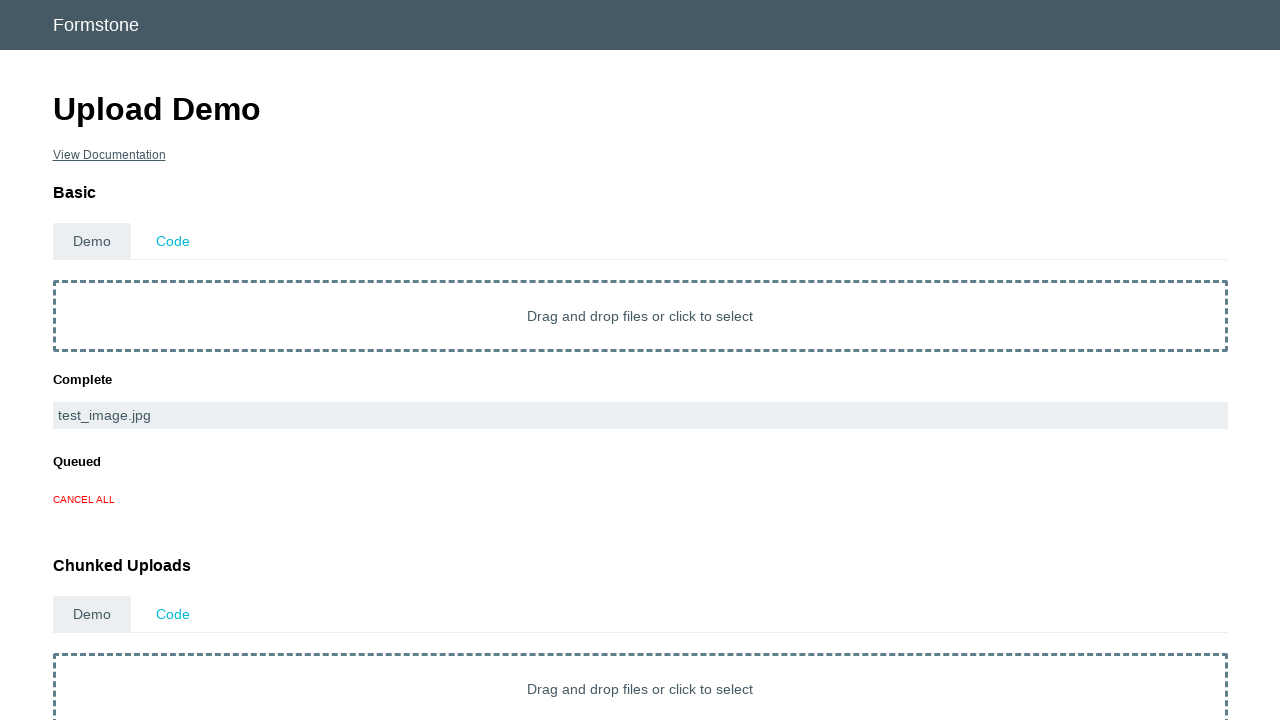

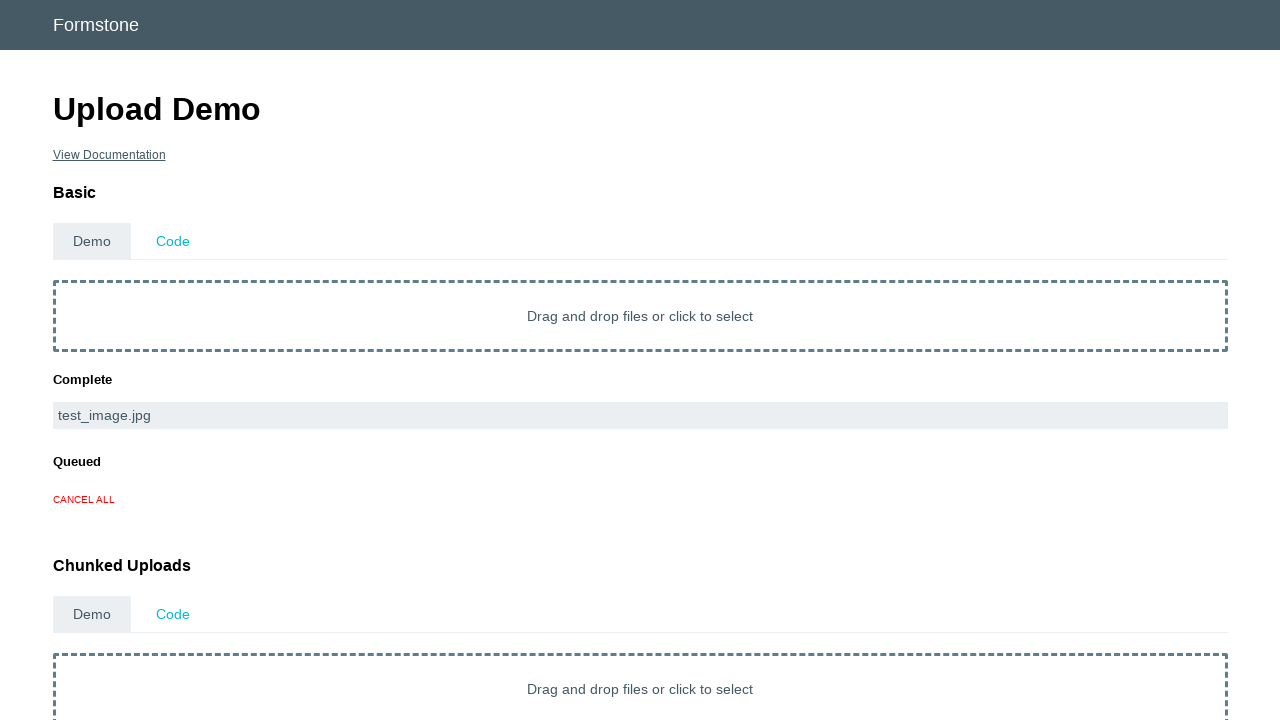